Tests filtering to display only completed todo items

Starting URL: https://demo.playwright.dev/todomvc

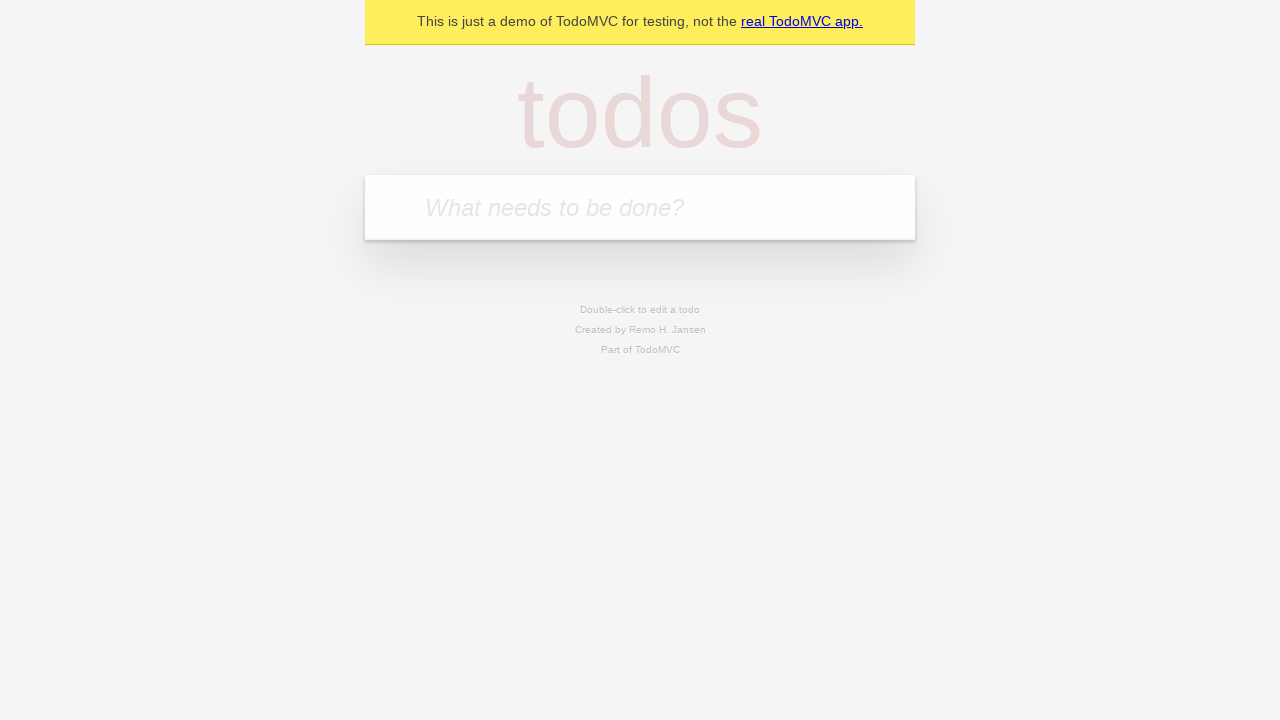

Filled todo input with 'buy some cheese' on internal:attr=[placeholder="What needs to be done?"i]
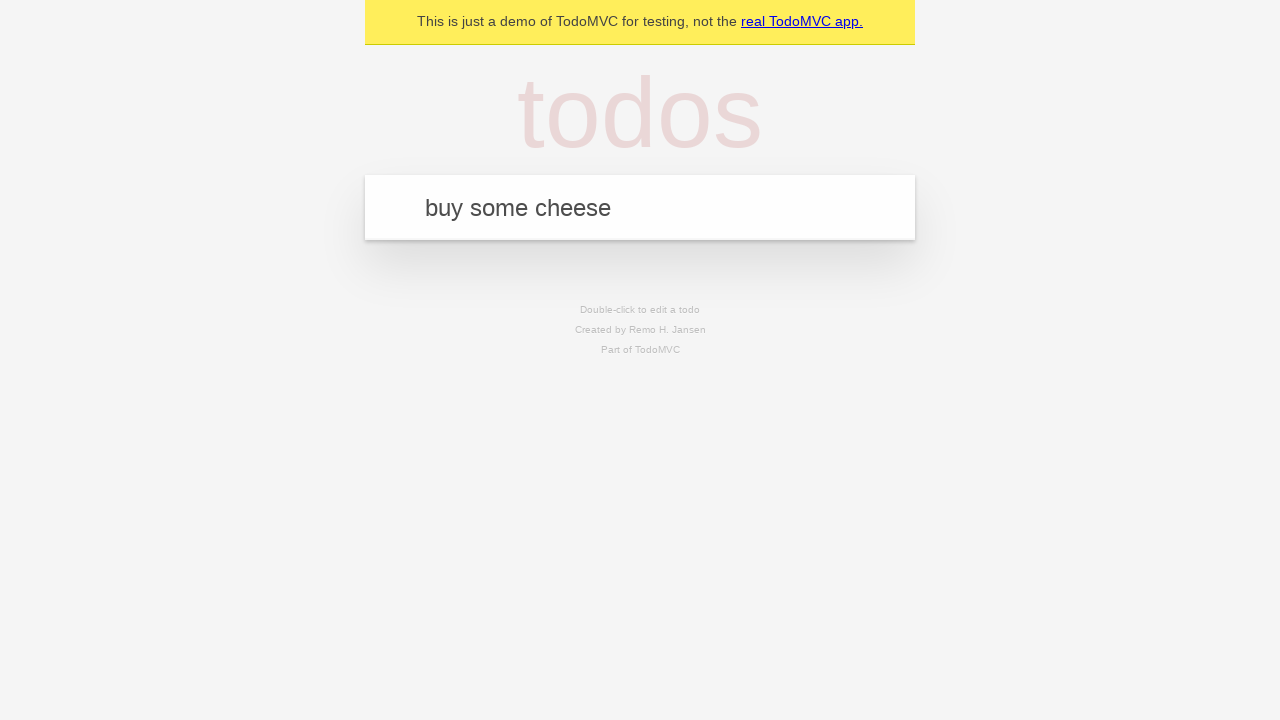

Pressed Enter to add first todo item on internal:attr=[placeholder="What needs to be done?"i]
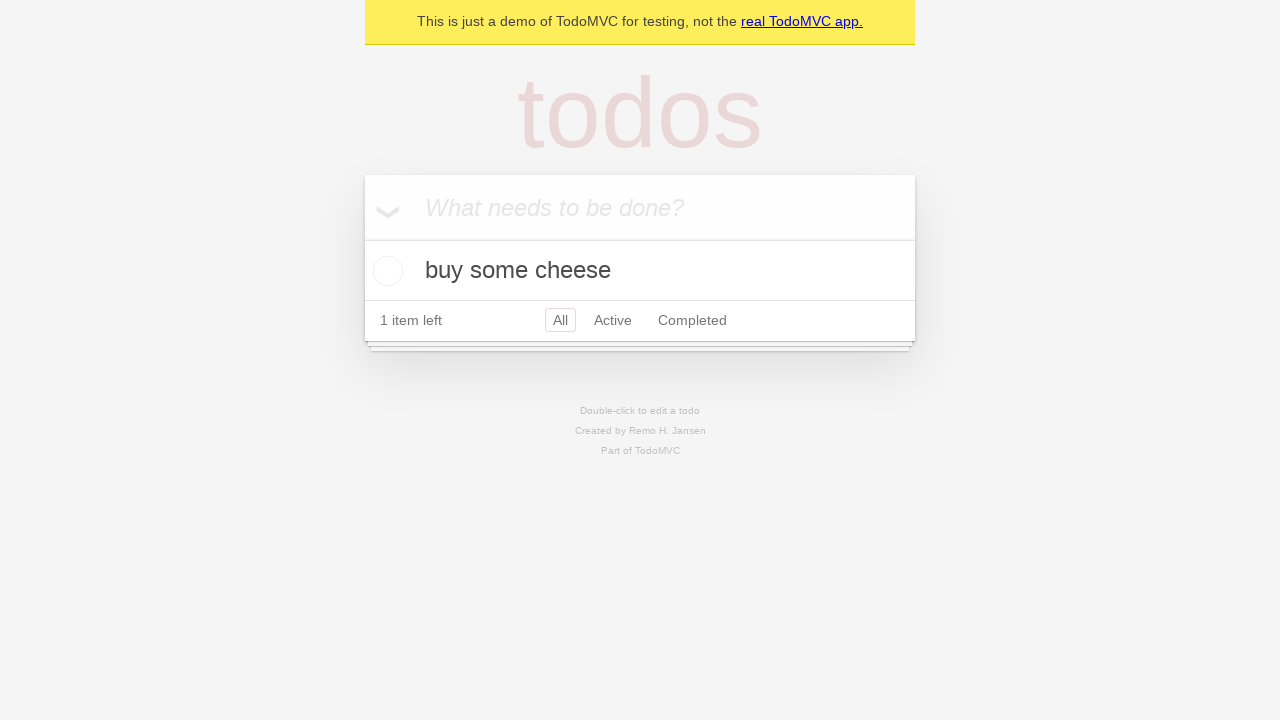

Filled todo input with 'feed the cat' on internal:attr=[placeholder="What needs to be done?"i]
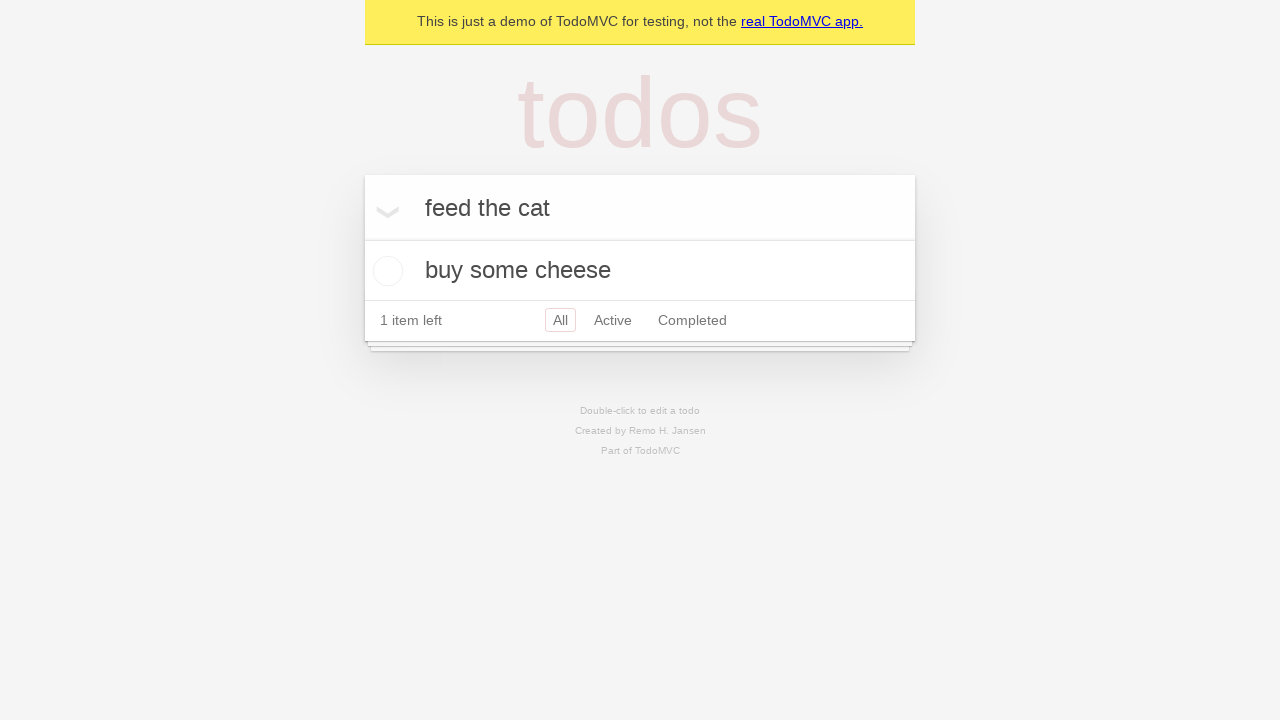

Pressed Enter to add second todo item on internal:attr=[placeholder="What needs to be done?"i]
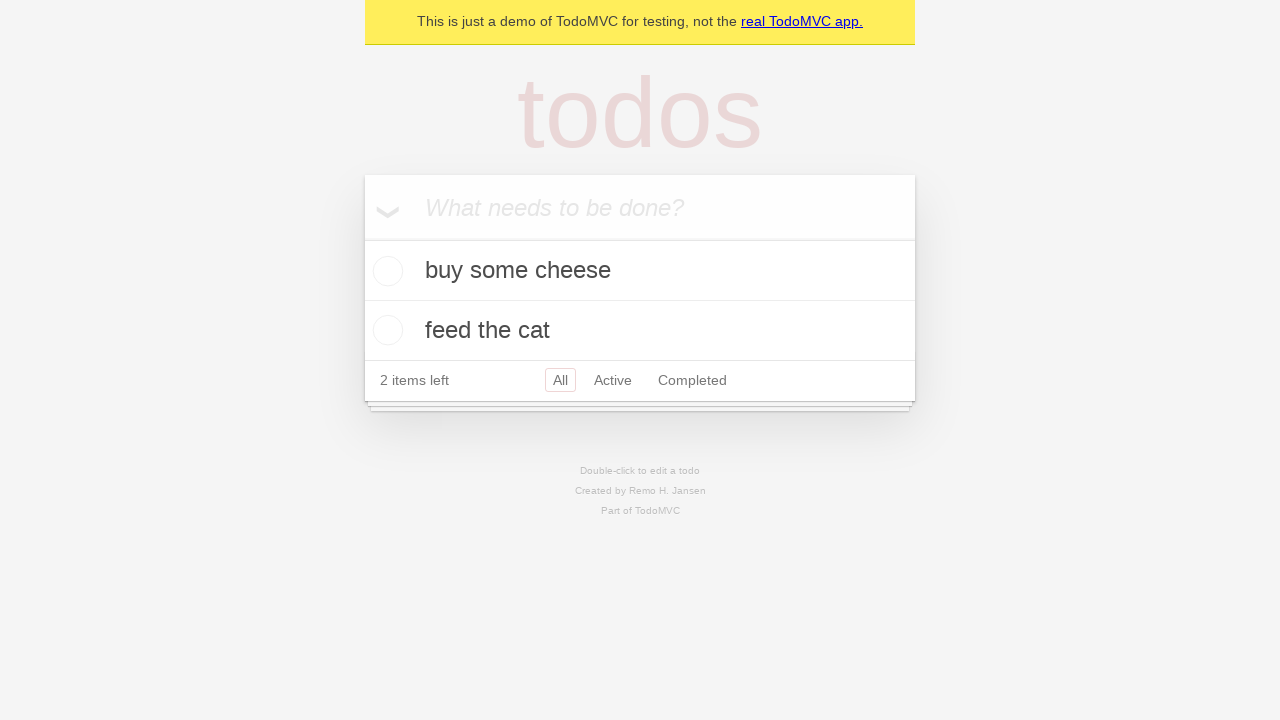

Filled todo input with 'book a doctors appointment' on internal:attr=[placeholder="What needs to be done?"i]
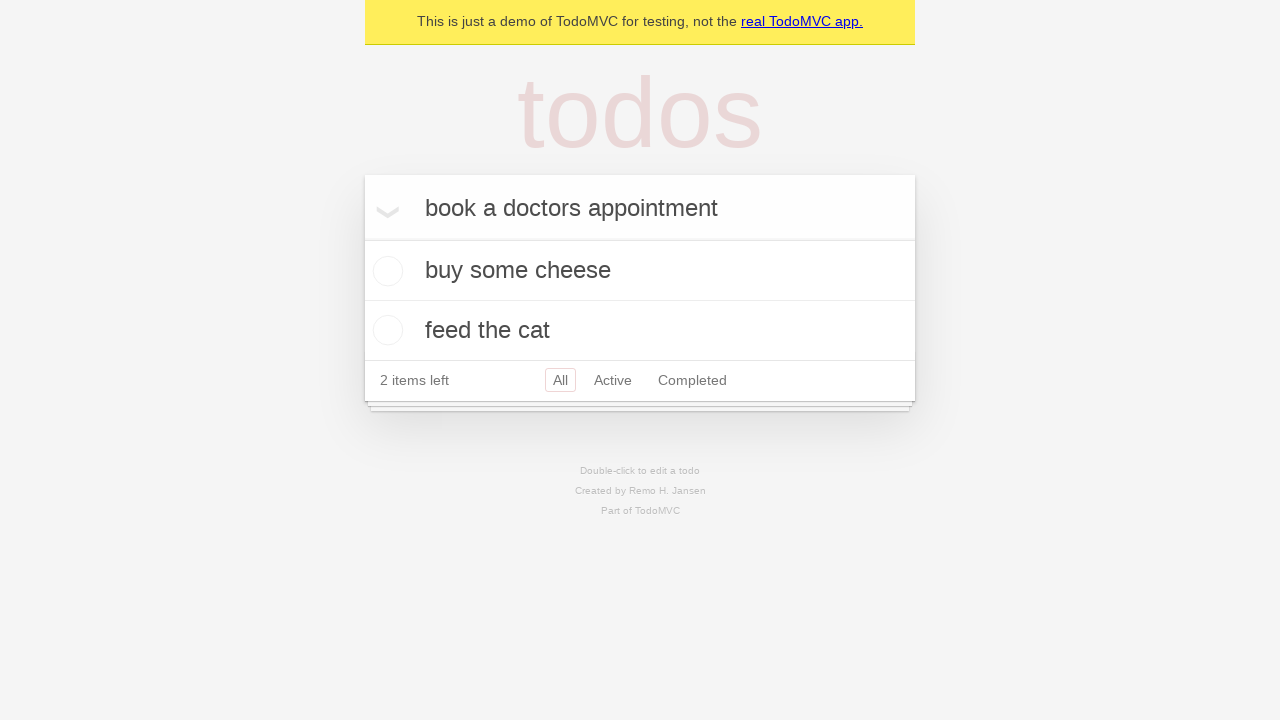

Pressed Enter to add third todo item on internal:attr=[placeholder="What needs to be done?"i]
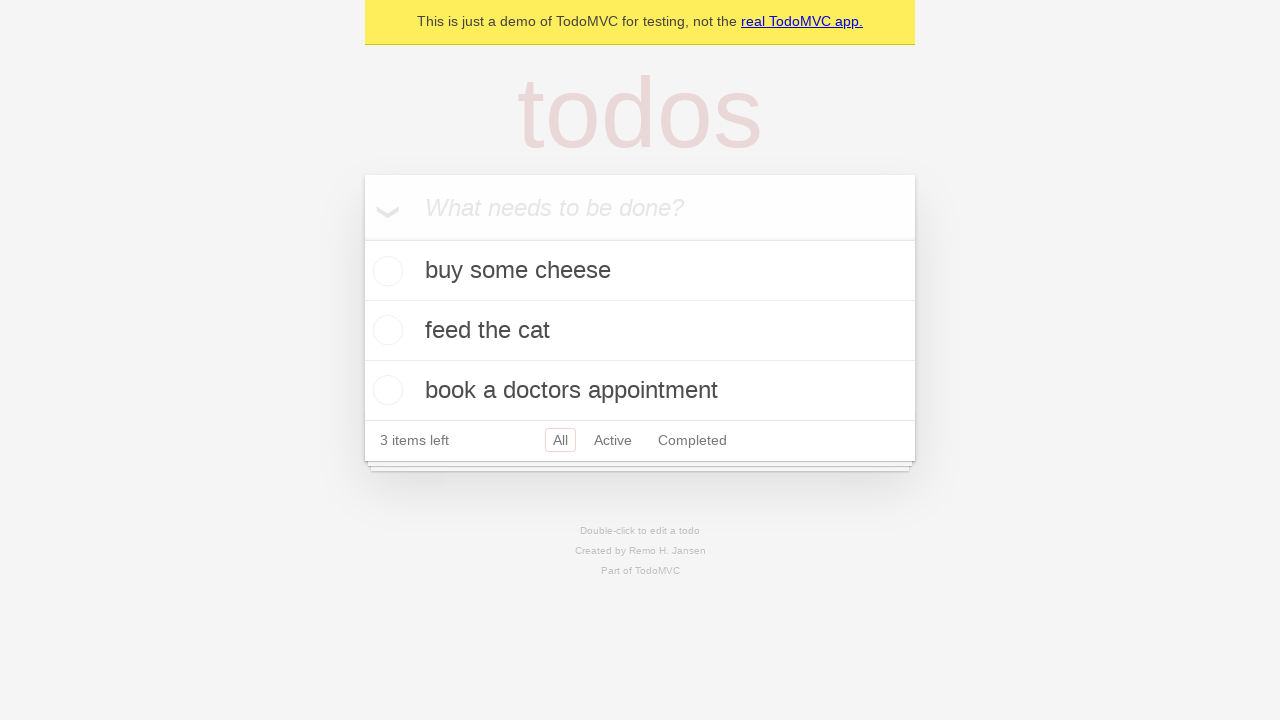

Checked the second todo item as completed at (385, 330) on internal:testid=[data-testid="todo-item"s] >> nth=1 >> internal:role=checkbox
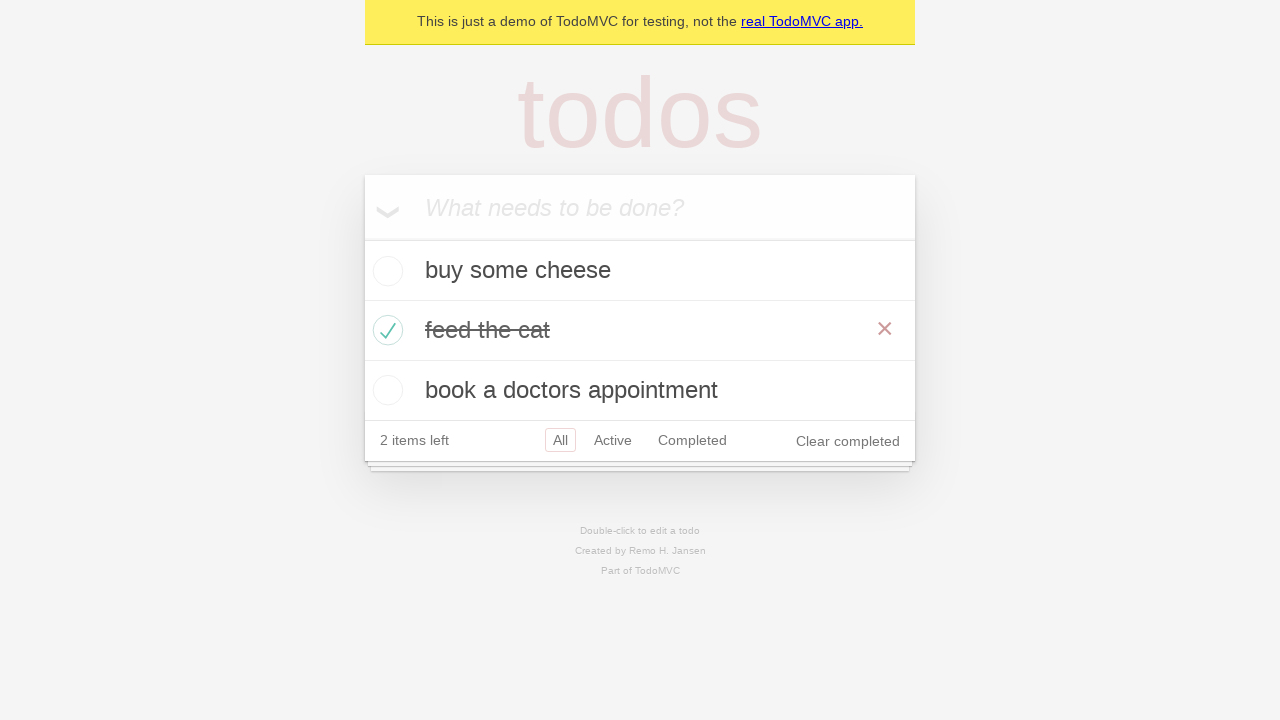

Clicked the Completed filter link at (692, 440) on internal:role=link[name="Completed"i]
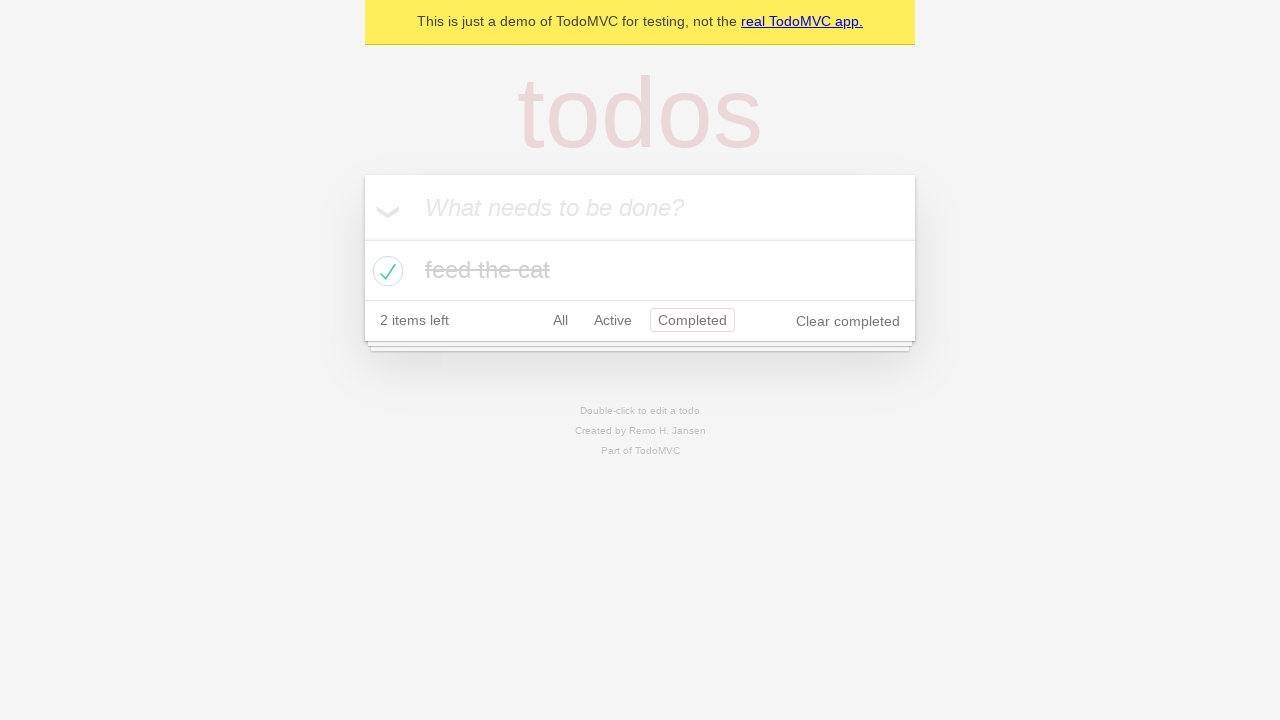

Waited 500ms for filtered view to render
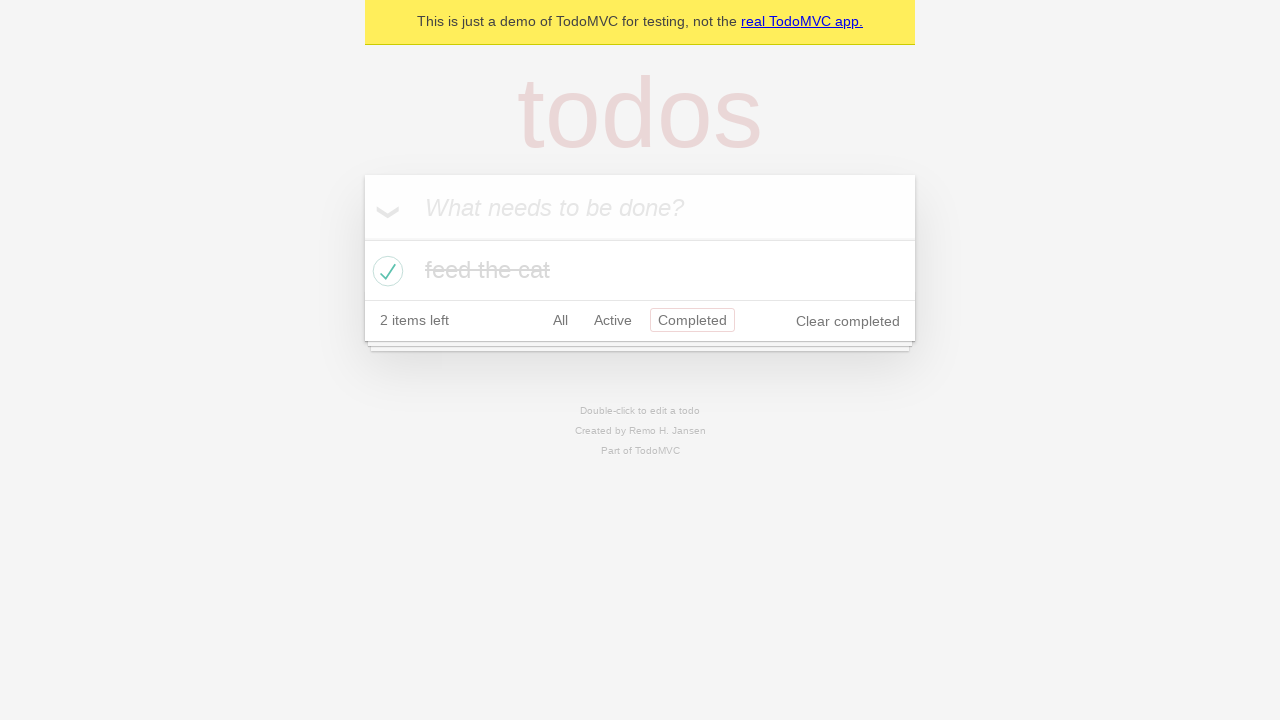

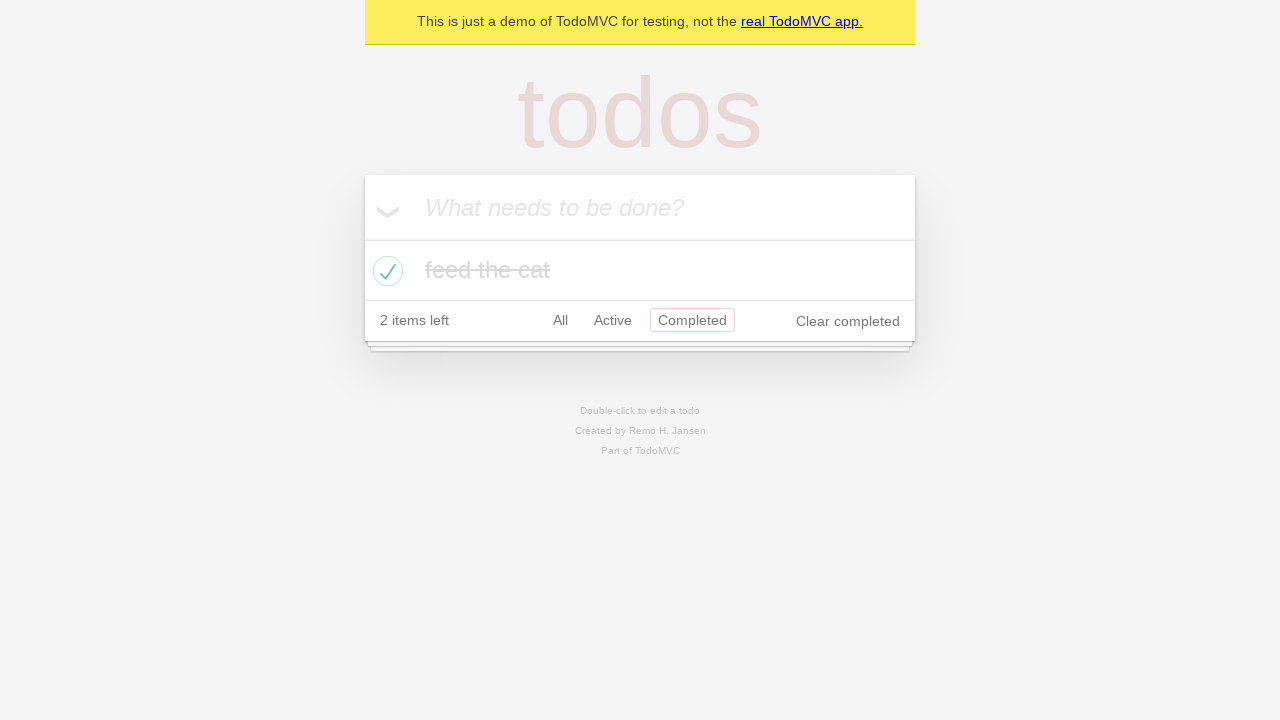